Tests selecting checkboxes by clicking on unchecked checkboxes and verifying they become selected

Starting URL: https://the-internet.herokuapp.com/checkboxes

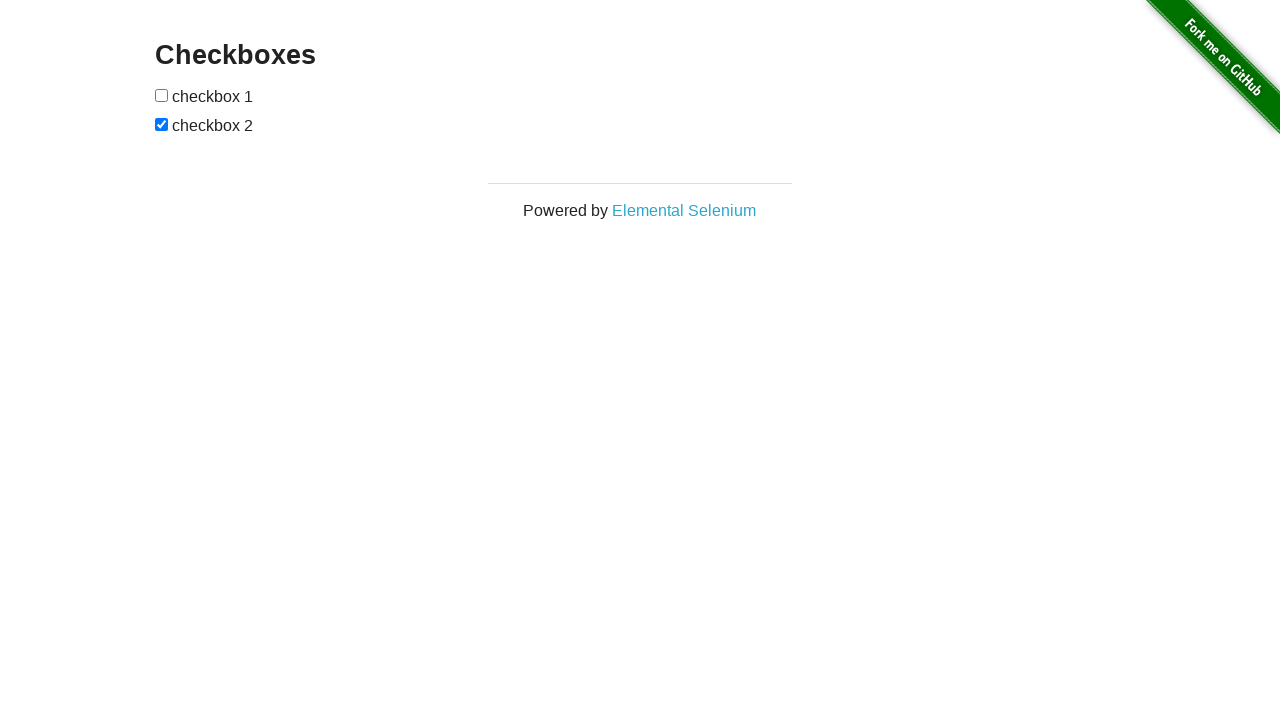

Located first checkbox element
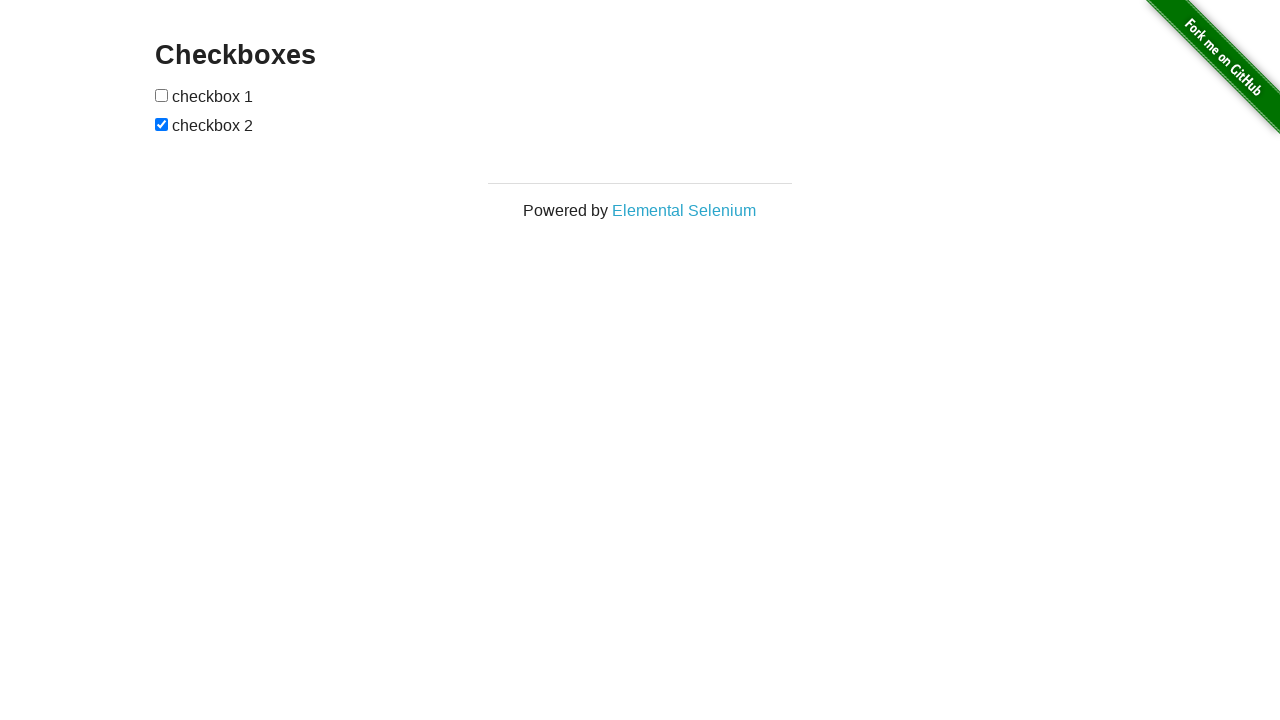

Located second checkbox element
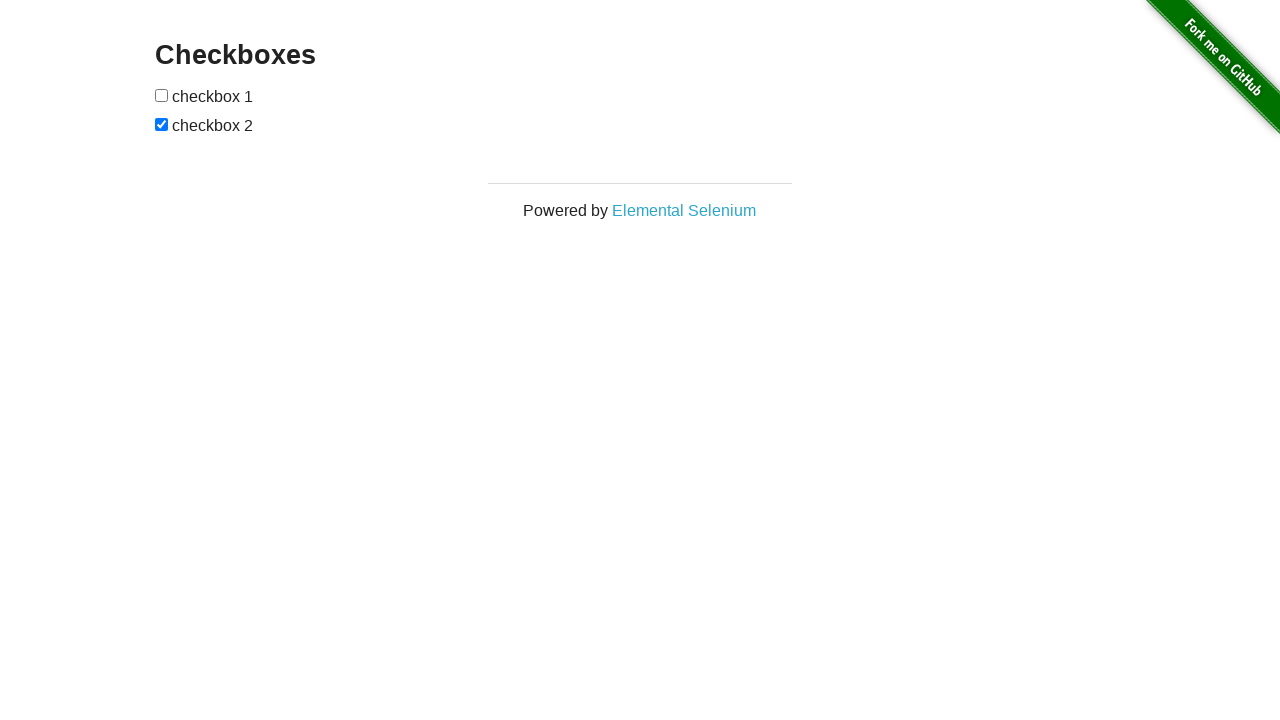

Checked if first checkbox is already selected
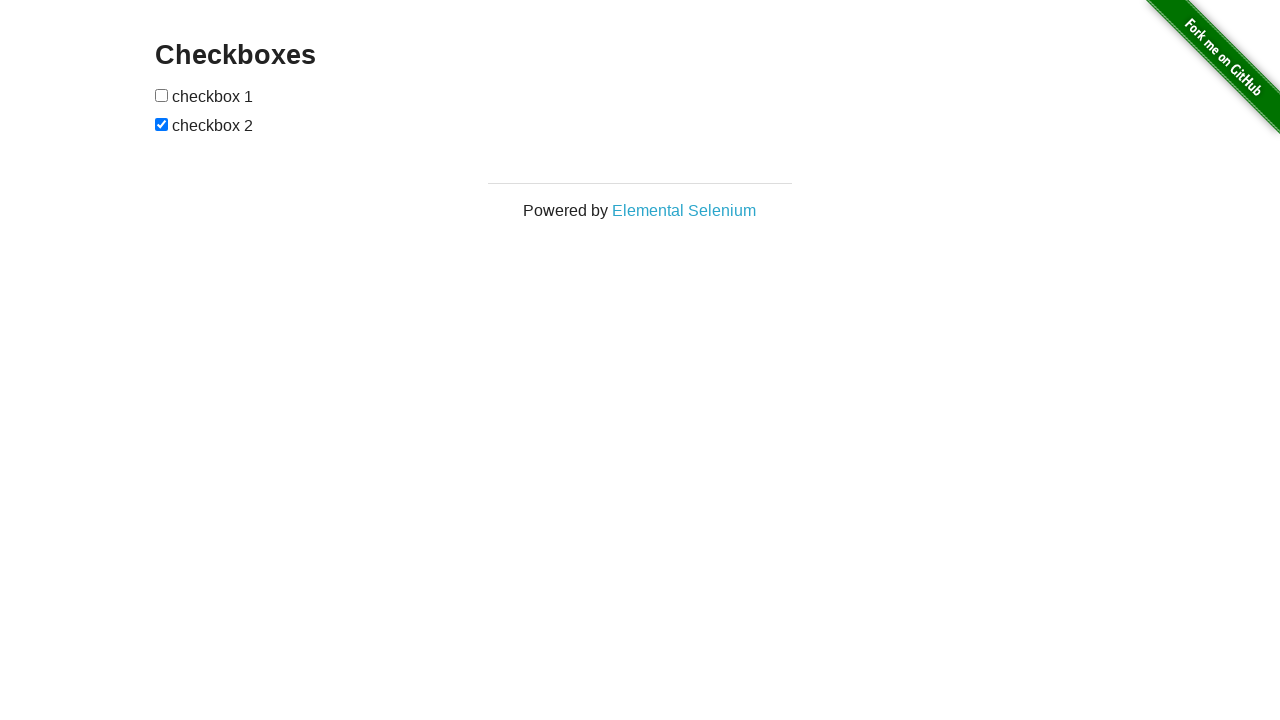

Clicked first checkbox to select it at (162, 95) on xpath=//*[@id='checkboxes']/input[1]
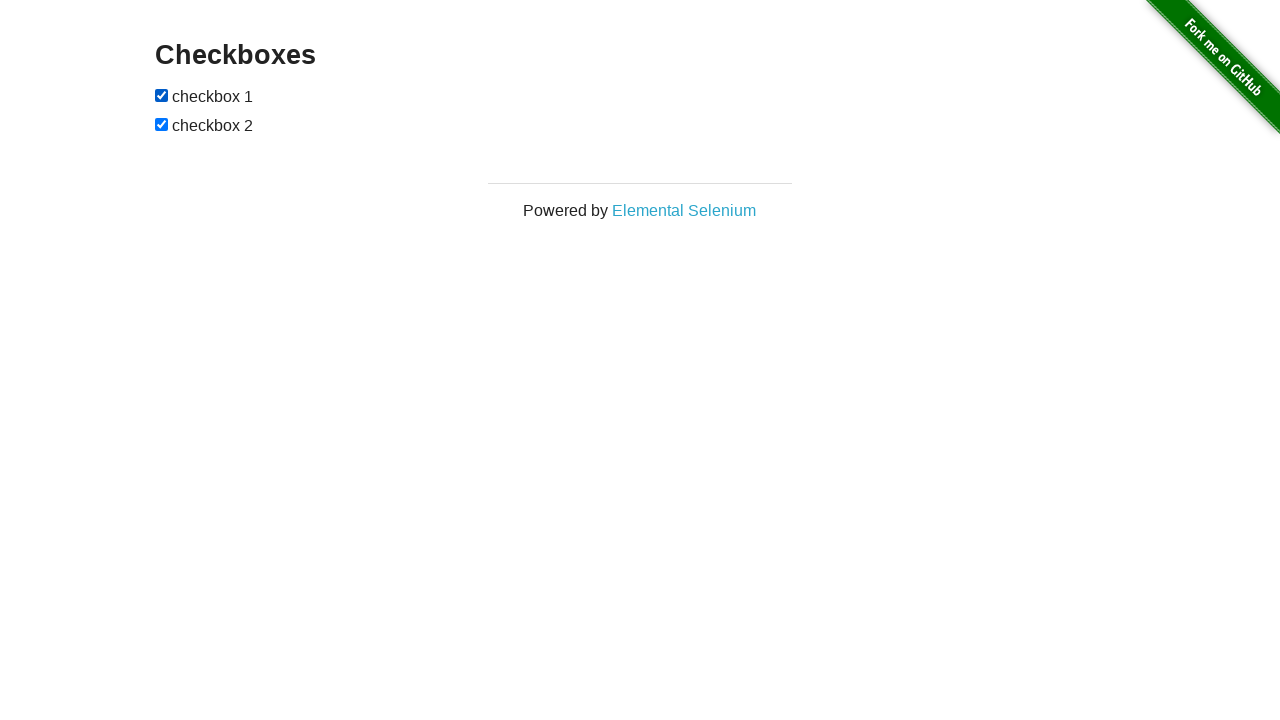

Verified first checkbox is selected
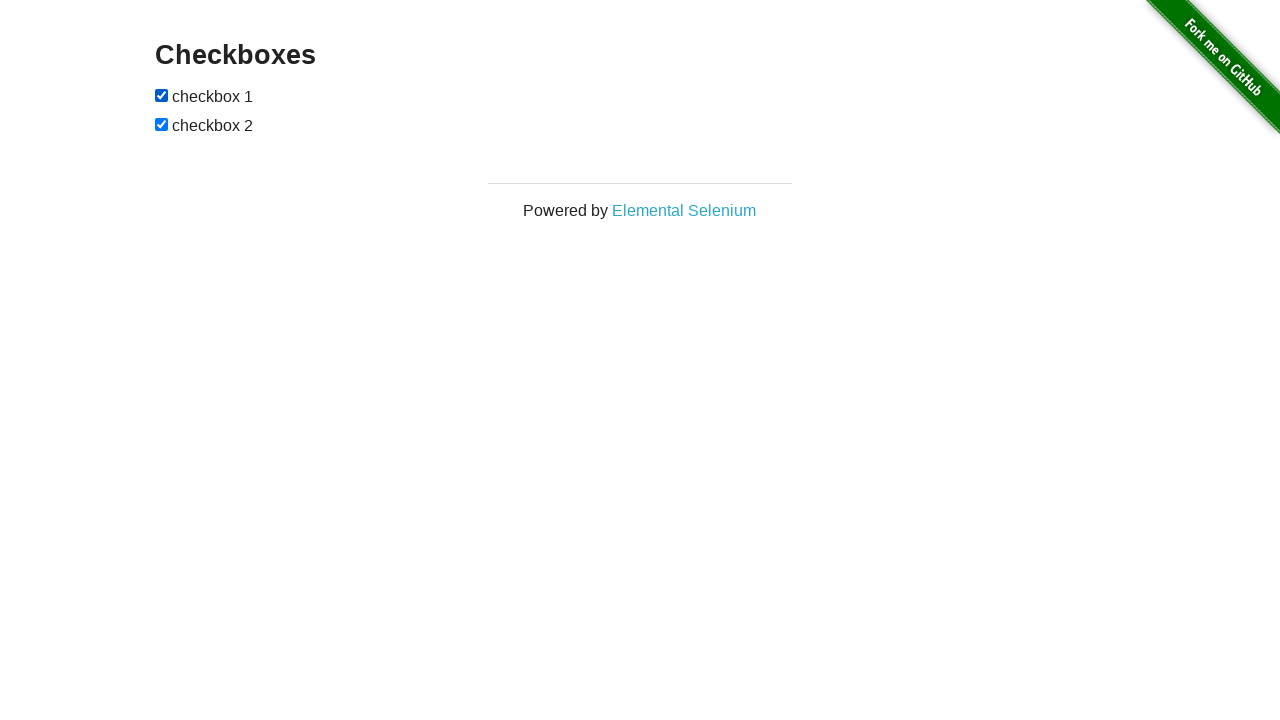

Second checkbox was already selected
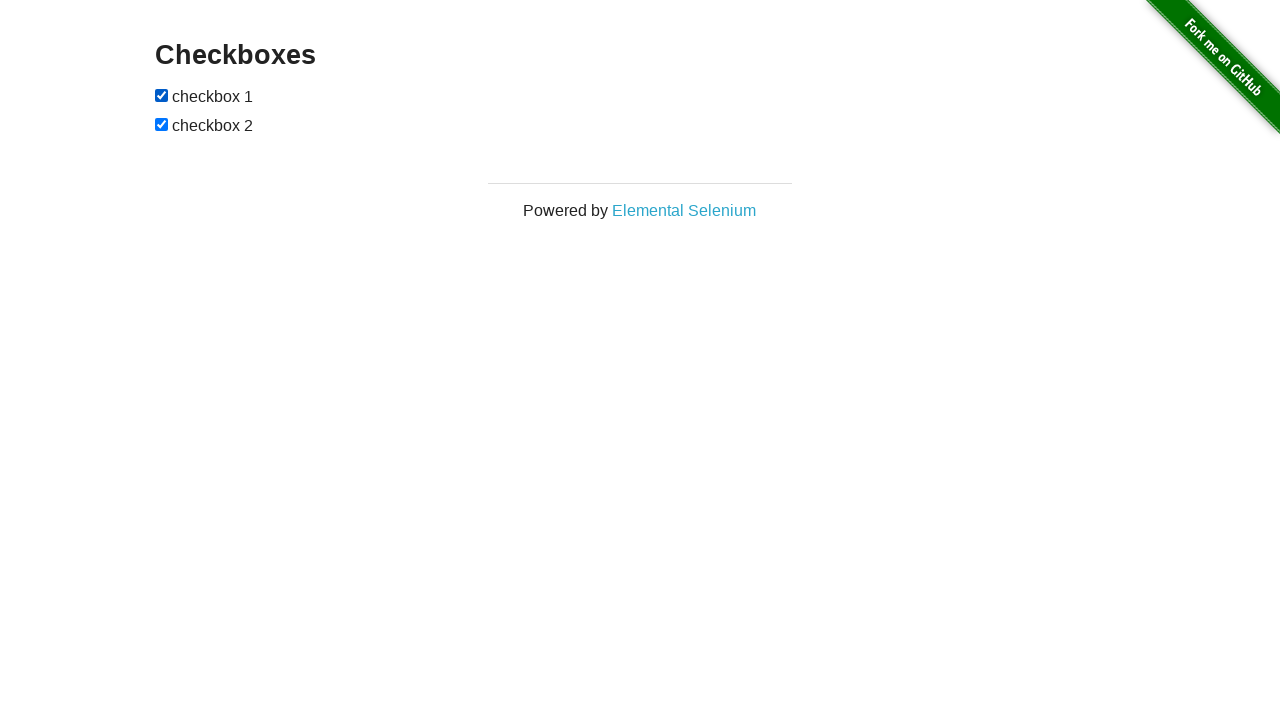

Verified second checkbox is selected
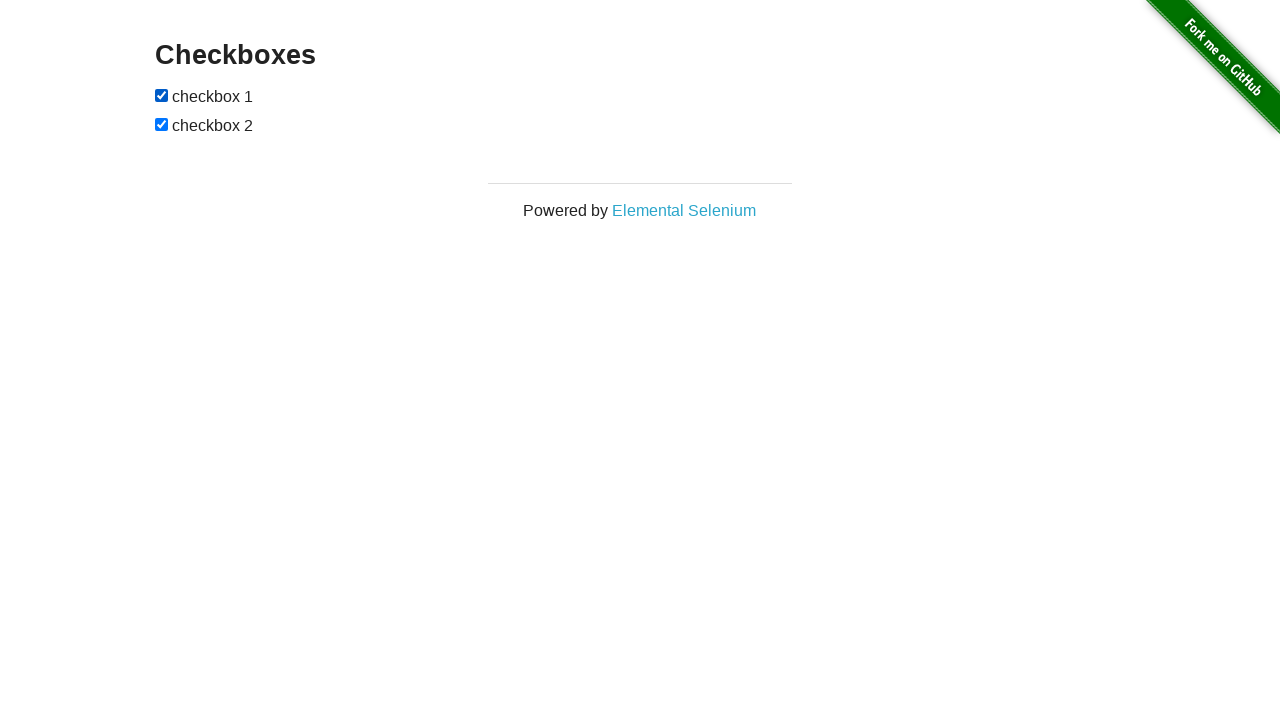

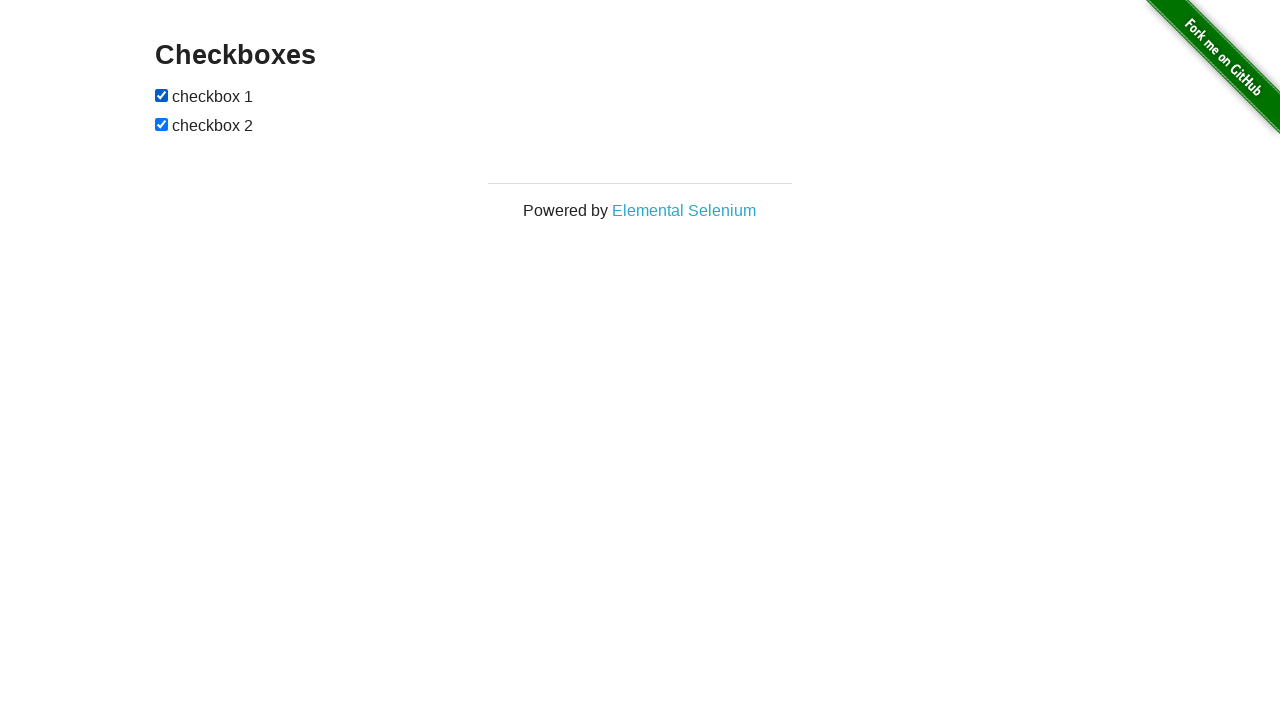